Tests right-click (context menu) functionality on a button and verifies the right-click message appears

Starting URL: https://demoqa.com/buttons

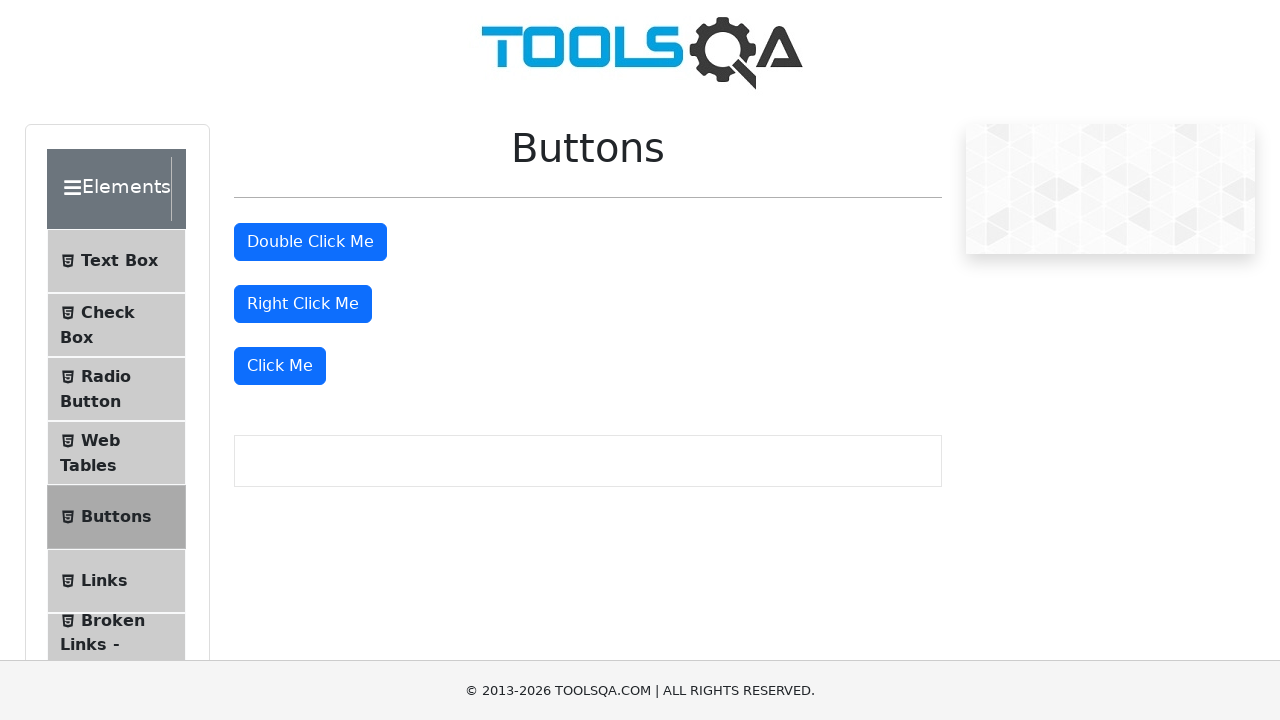

Right-clicked on the 'Right Click Me' button at (303, 304) on #rightClickBtn
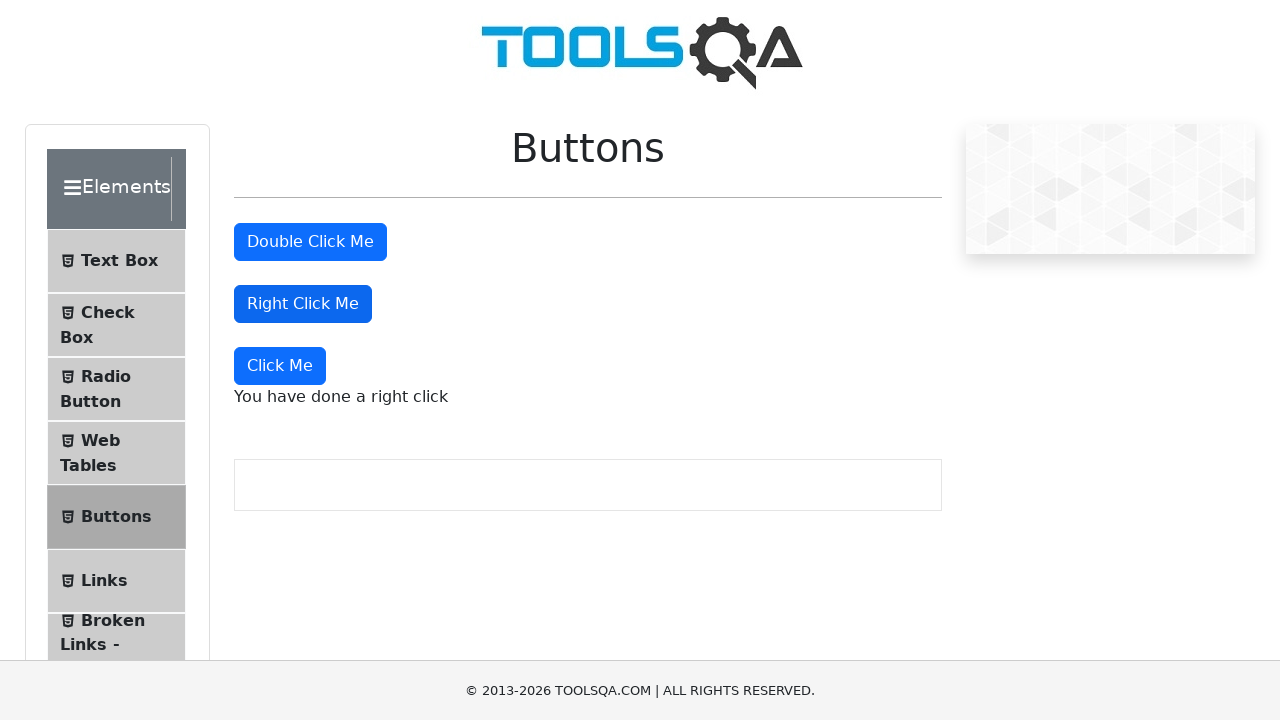

Right-click success message appeared
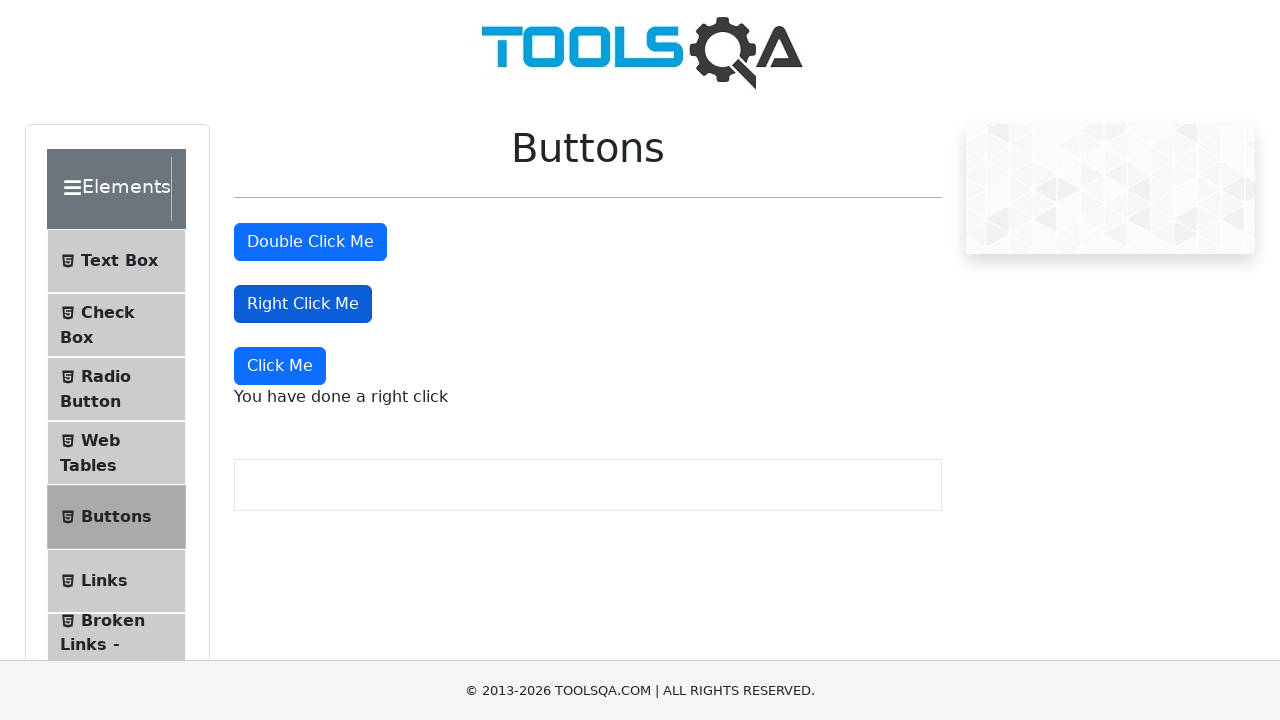

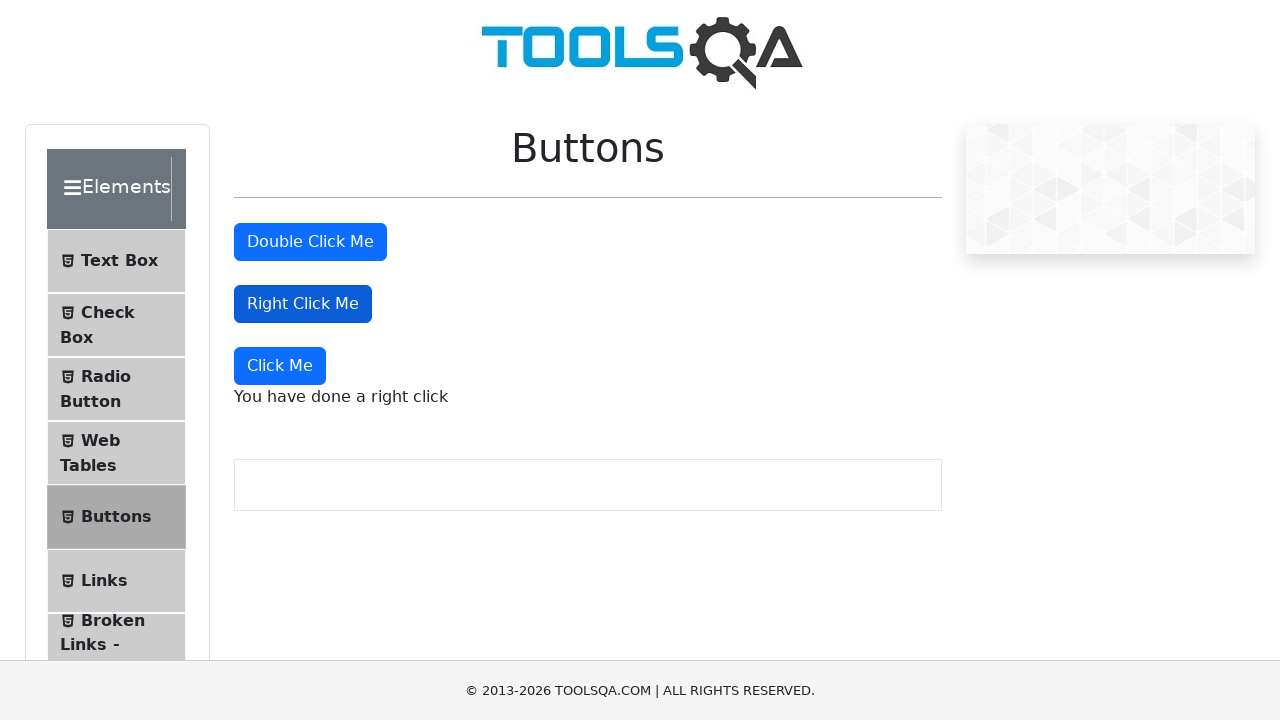